Tests file upload functionality by selecting a file using the file input element and submitting the upload form, then verifies the uploaded filename is displayed correctly.

Starting URL: https://the-internet.herokuapp.com/upload

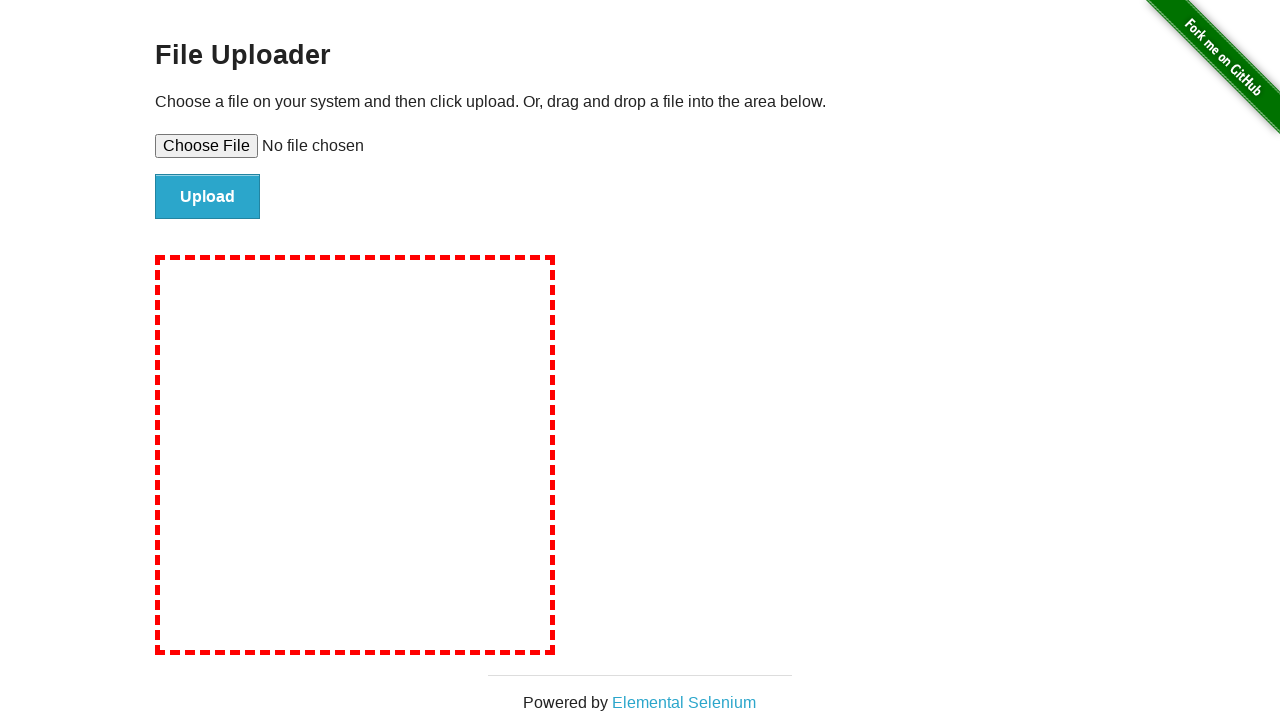

Created temporary test file with content
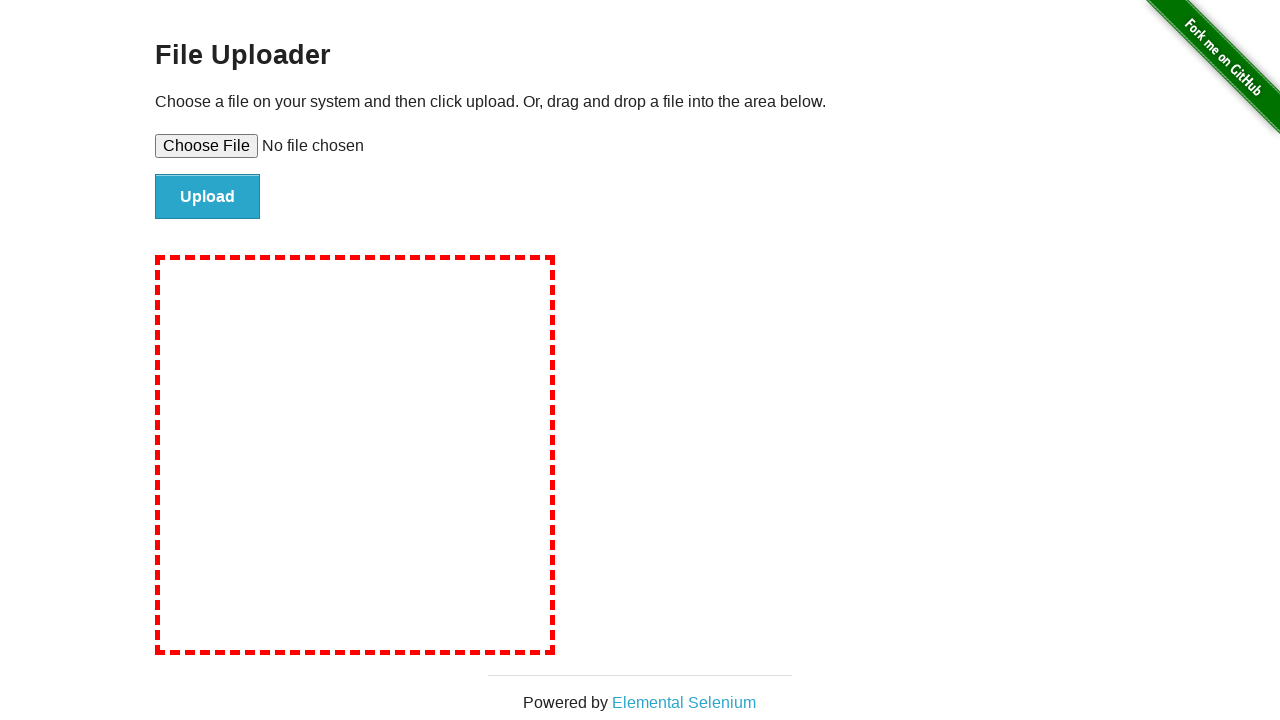

Selected test-upload-file.txt using file input element
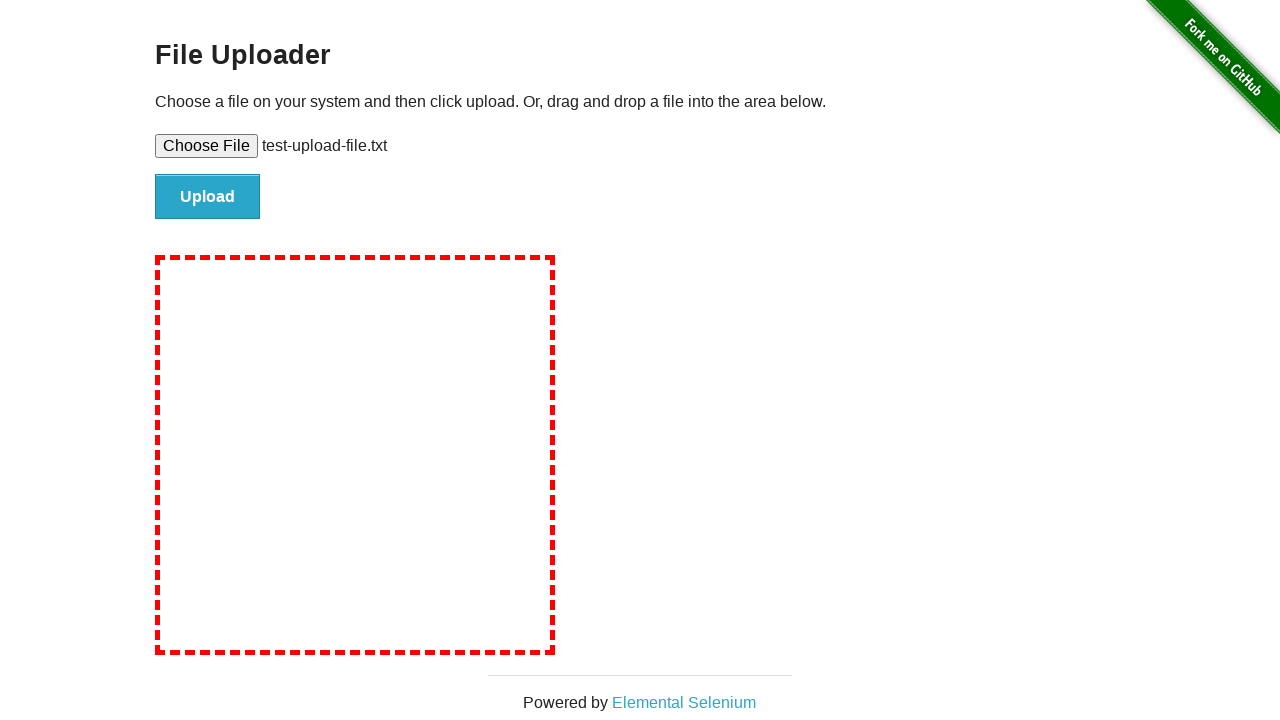

Clicked submit button to upload file at (208, 197) on #file-submit
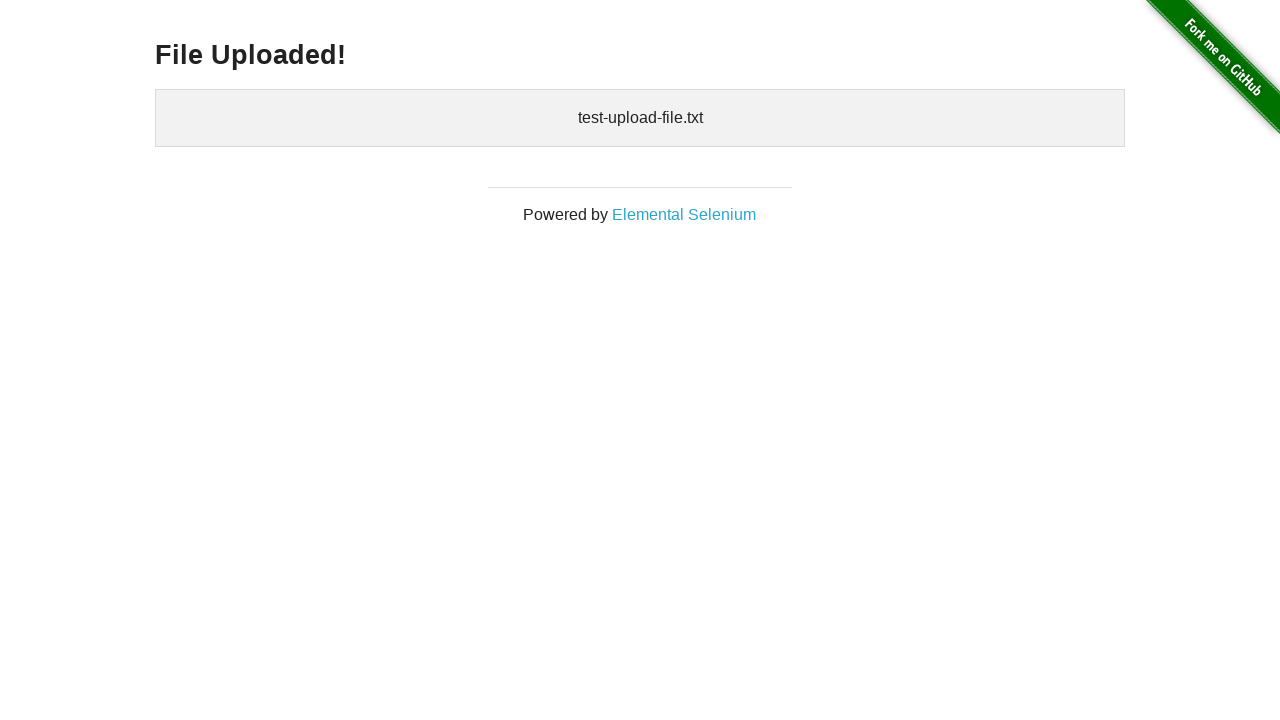

Upload completed and uploaded filename is displayed
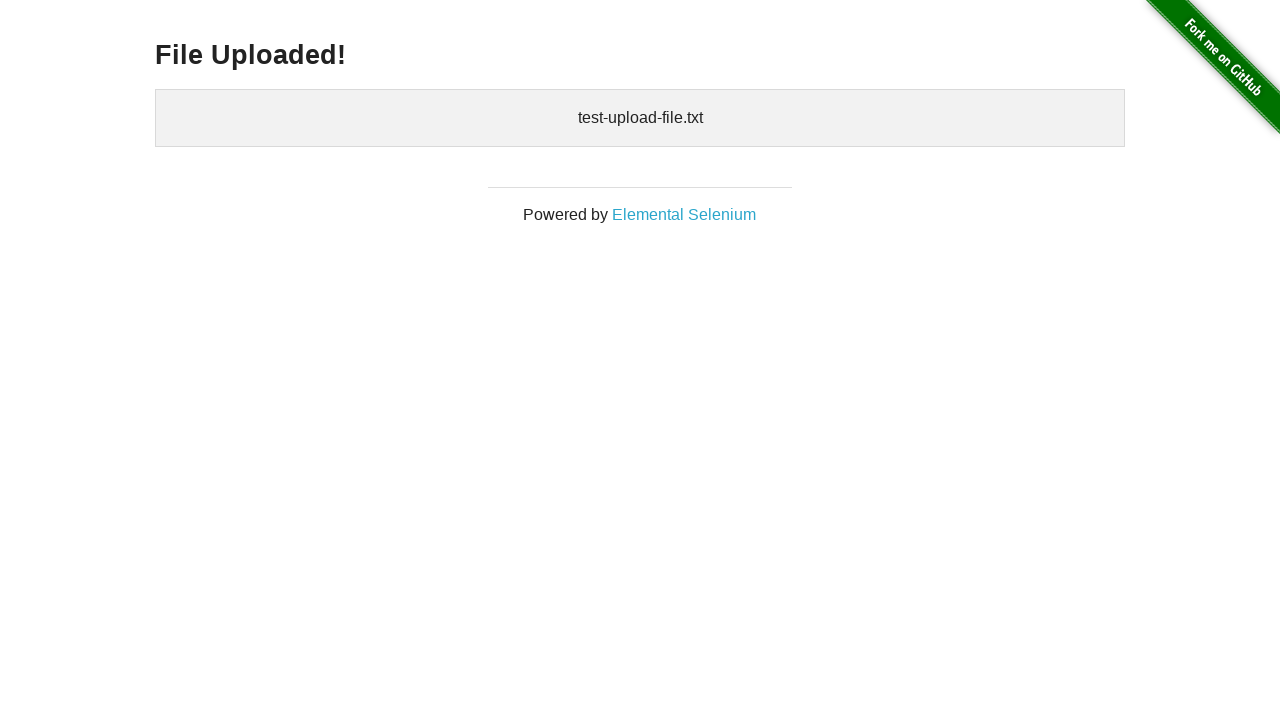

Cleaned up temporary test file
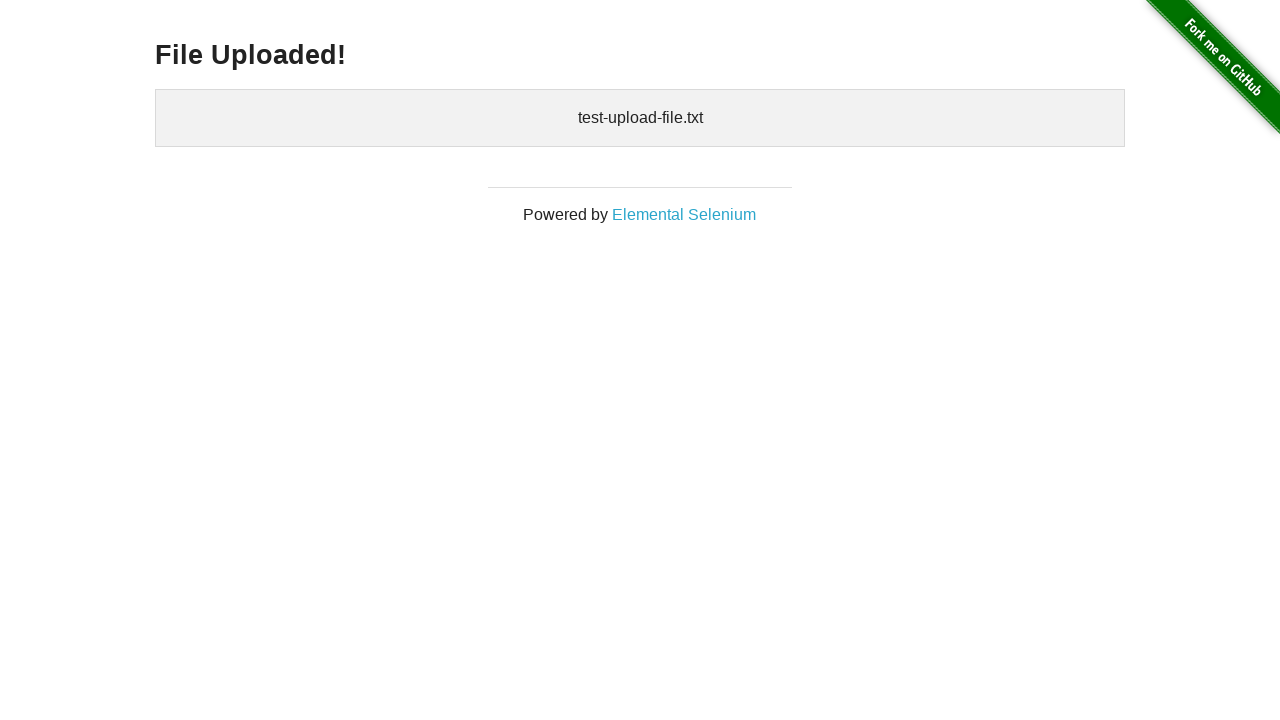

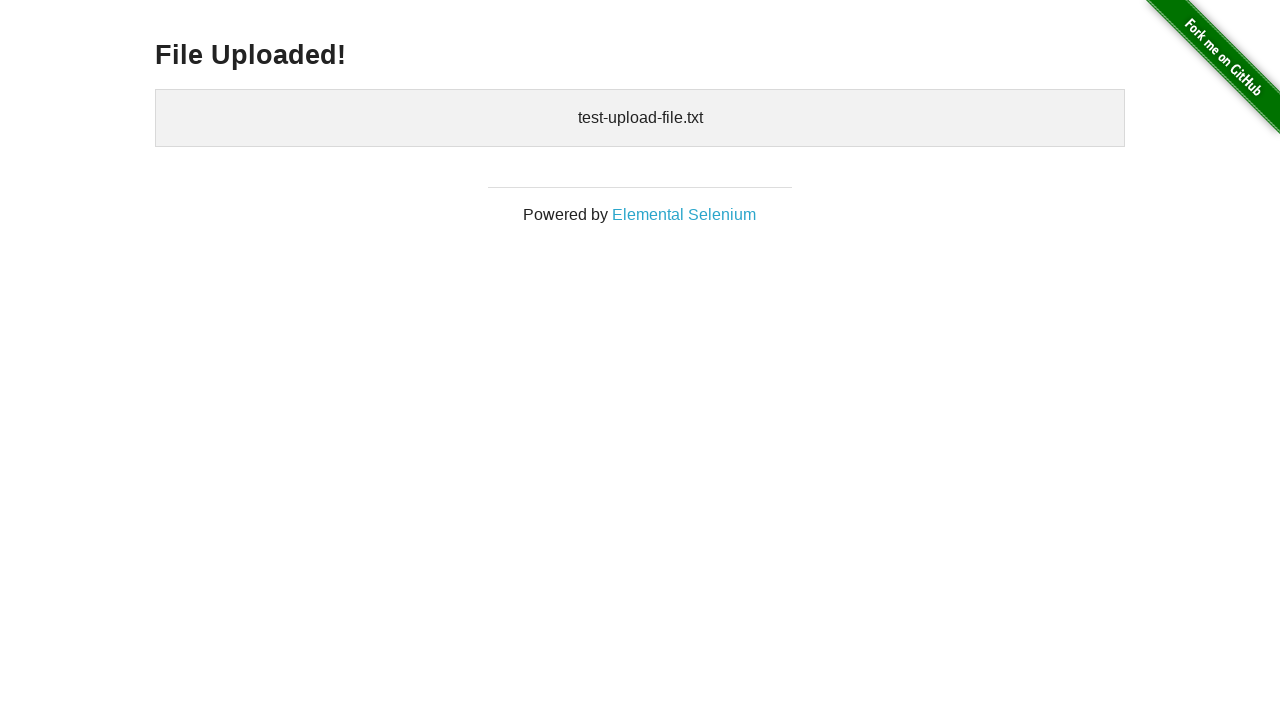